Tests editing a todo item by double-clicking and entering new text

Starting URL: https://demo.playwright.dev/todomvc

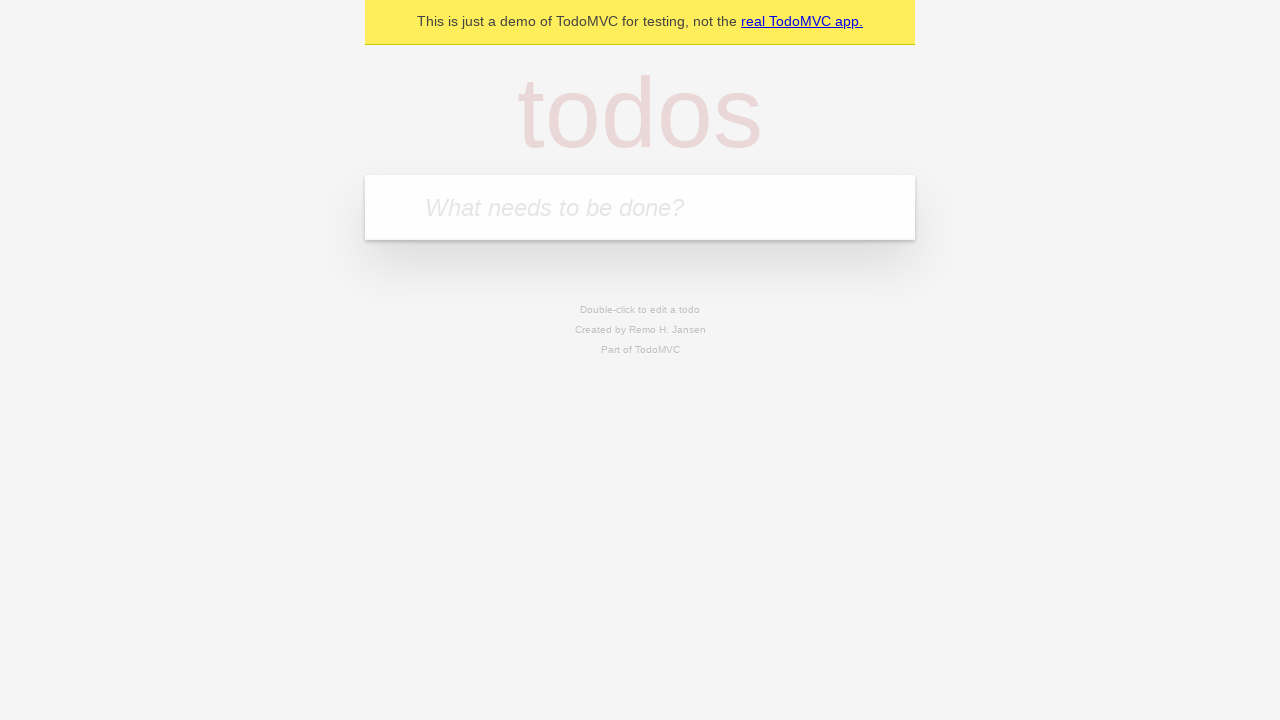

Filled new todo field with 'buy some cheese' on internal:attr=[placeholder="What needs to be done?"i]
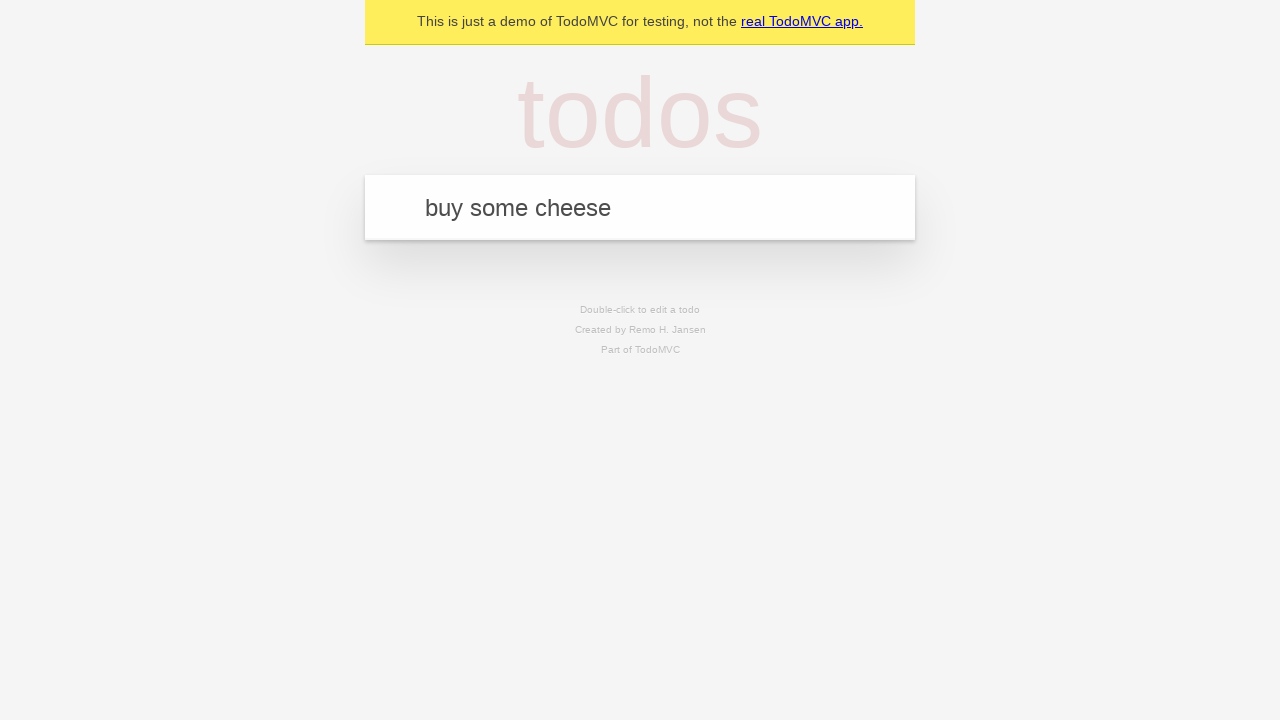

Pressed Enter to add todo 'buy some cheese' on internal:attr=[placeholder="What needs to be done?"i]
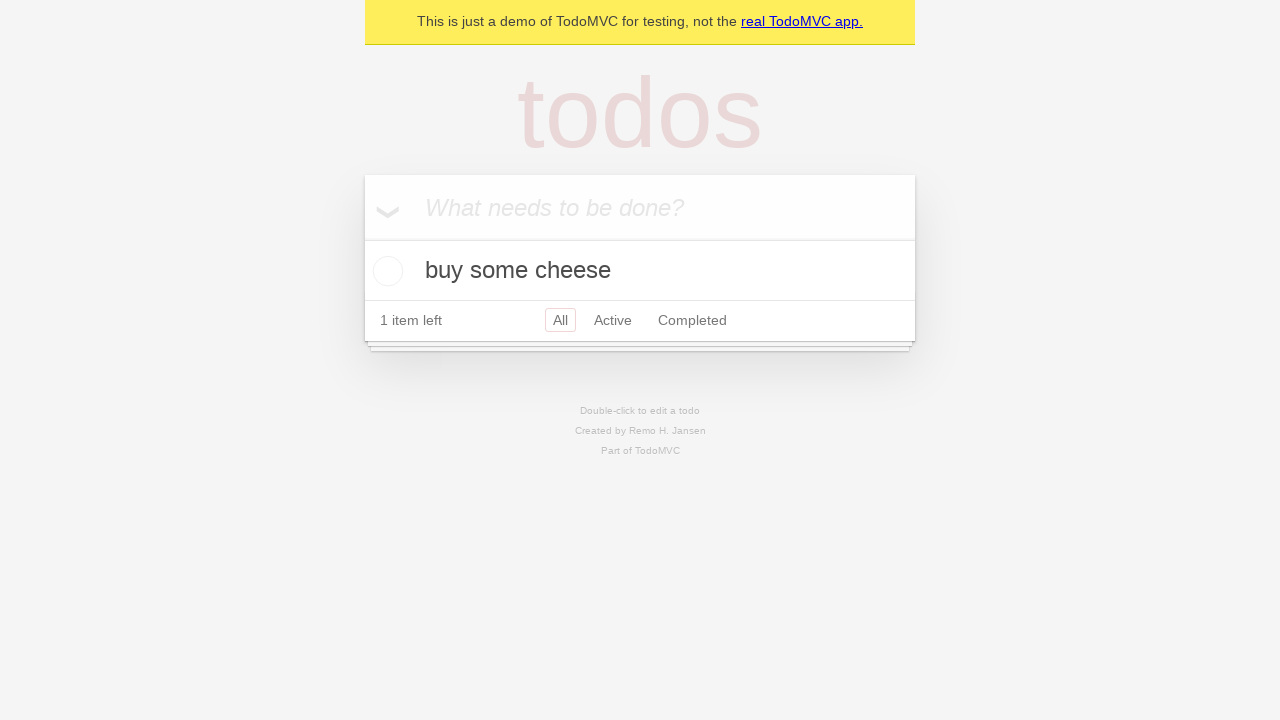

Filled new todo field with 'feed the cat' on internal:attr=[placeholder="What needs to be done?"i]
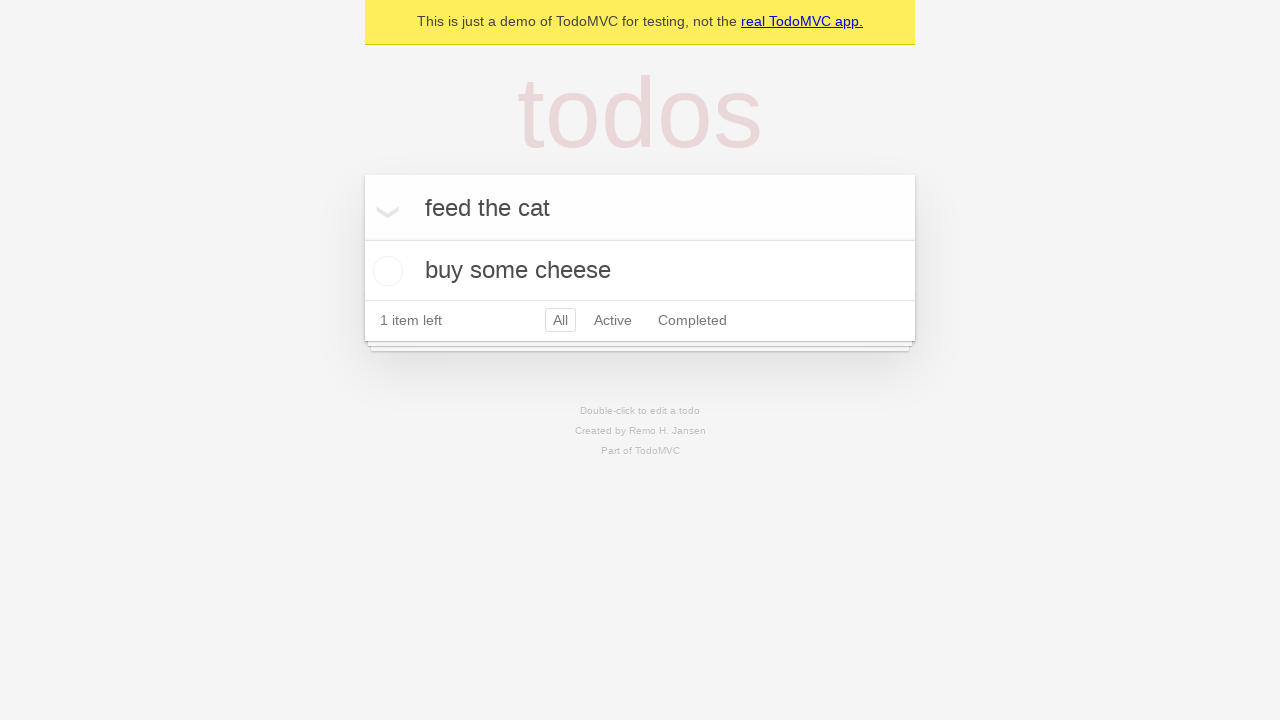

Pressed Enter to add todo 'feed the cat' on internal:attr=[placeholder="What needs to be done?"i]
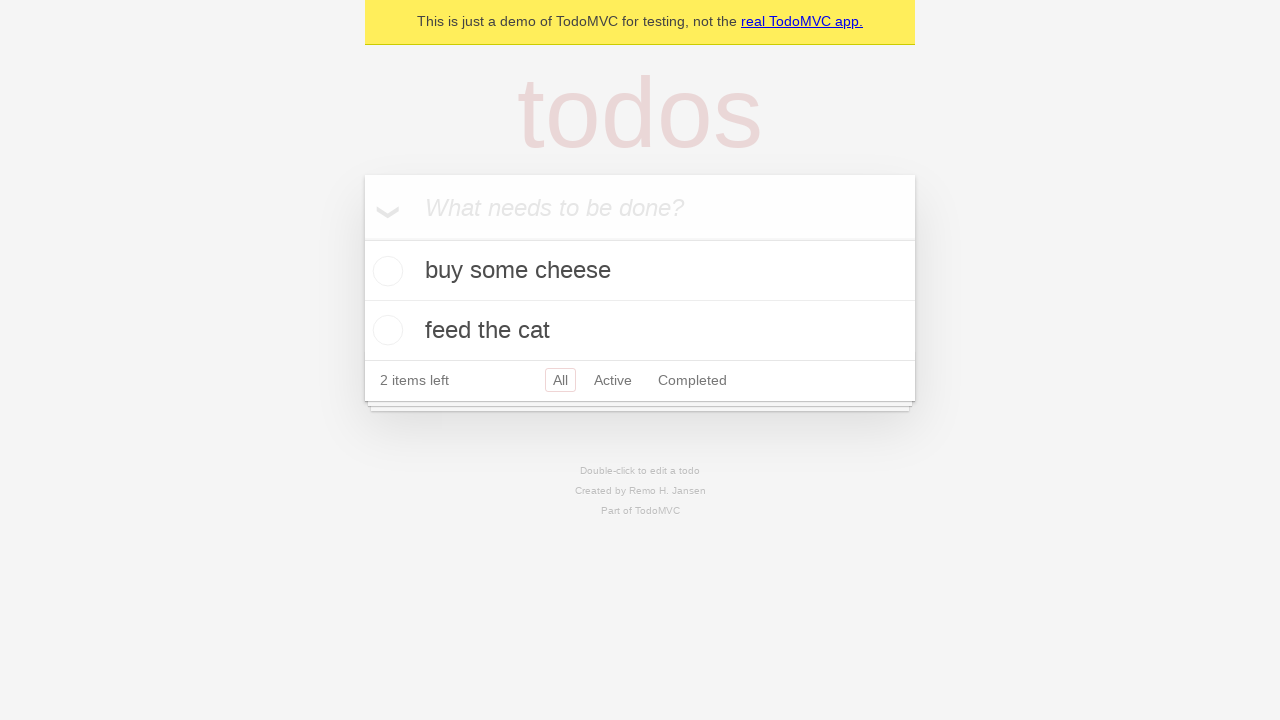

Filled new todo field with 'book a doctors appointment' on internal:attr=[placeholder="What needs to be done?"i]
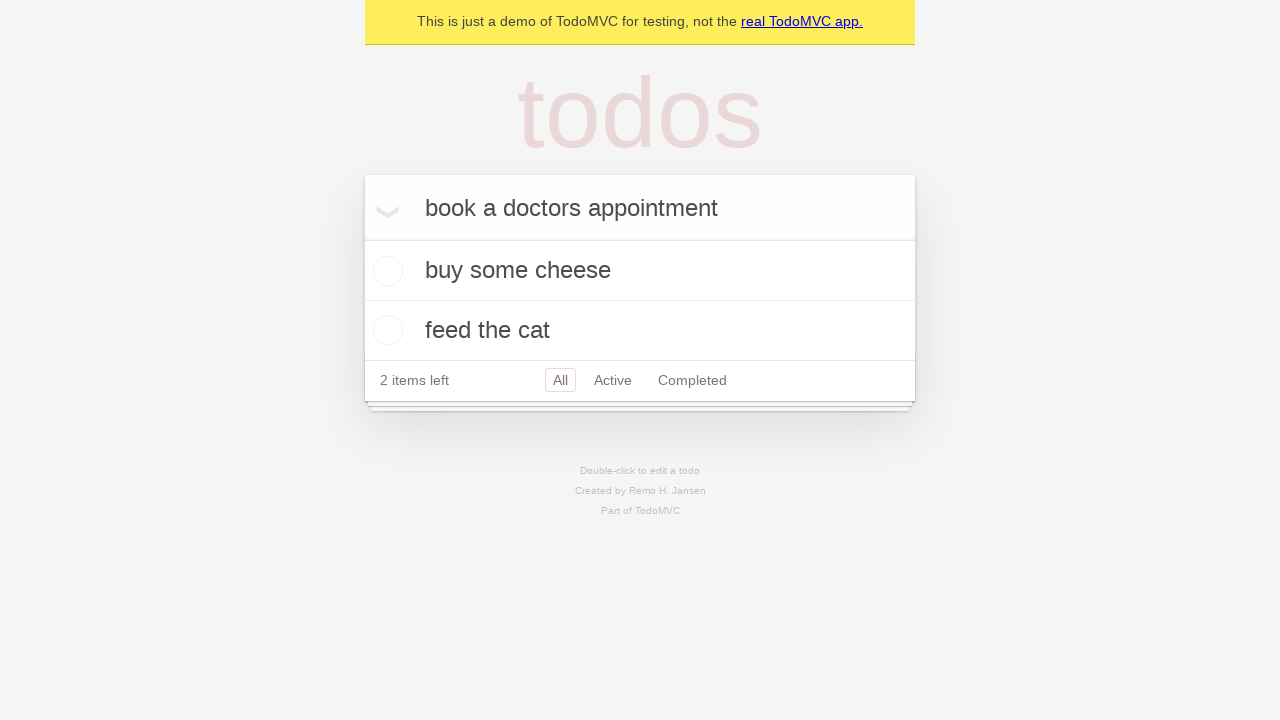

Pressed Enter to add todo 'book a doctors appointment' on internal:attr=[placeholder="What needs to be done?"i]
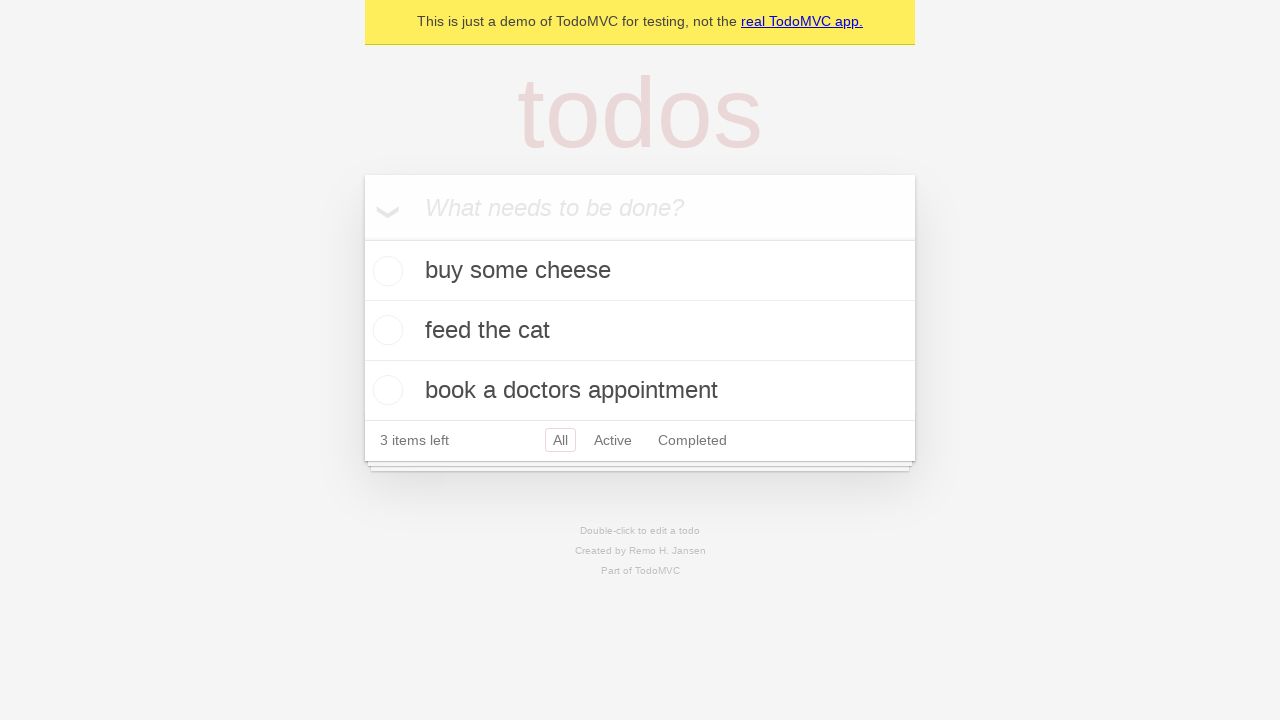

Waited for all 3 todo items to be loaded
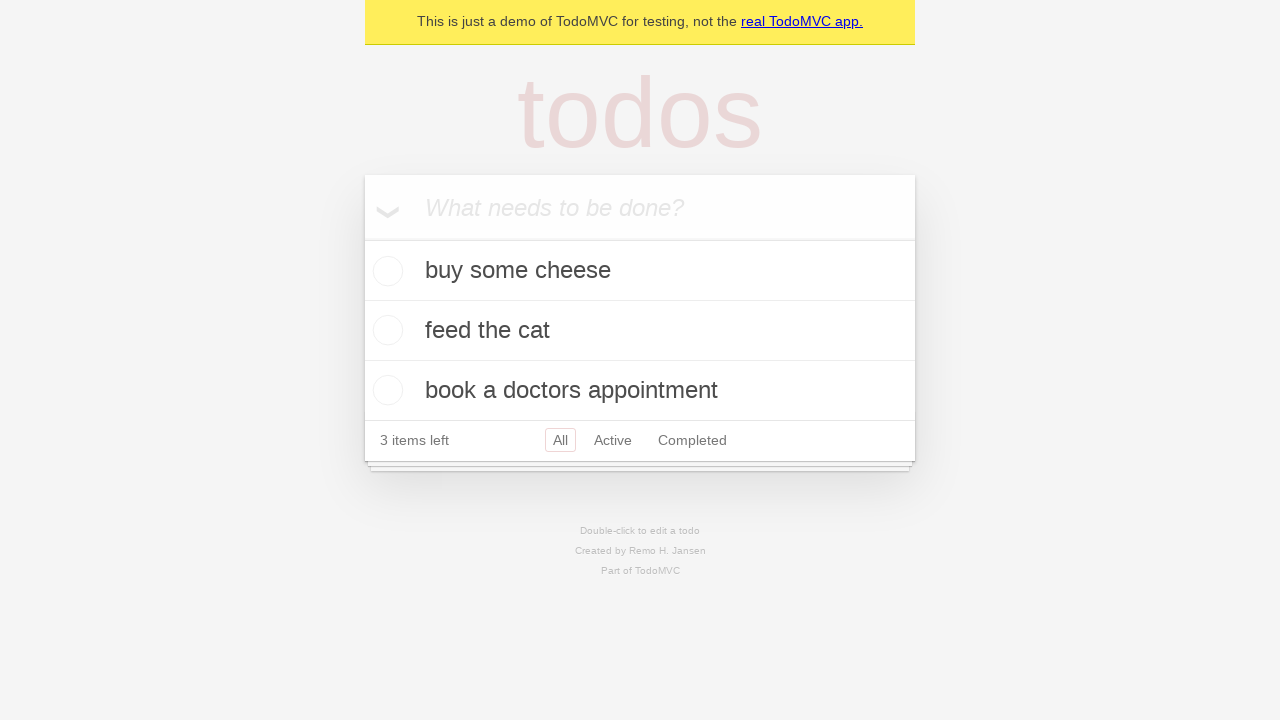

Double-clicked on second todo item to enter edit mode at (640, 331) on internal:testid=[data-testid="todo-item"s] >> nth=1
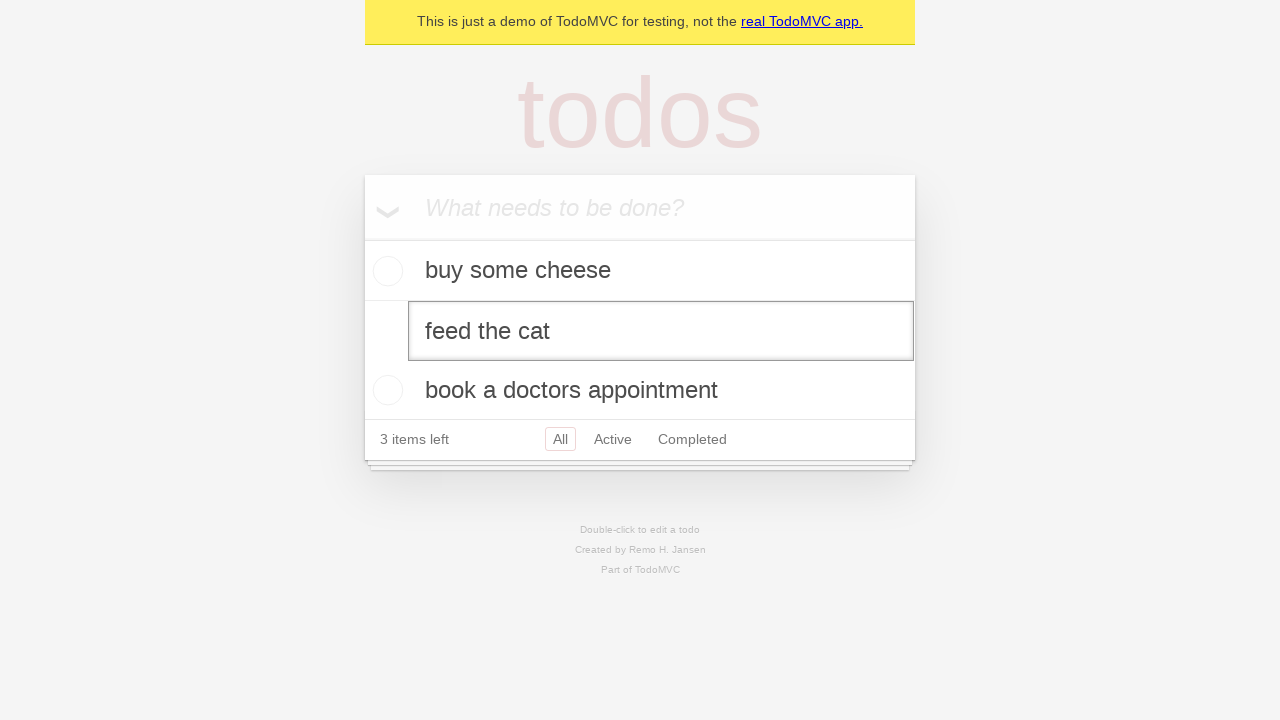

Filled edit field with 'buy some sausages' on internal:testid=[data-testid="todo-item"s] >> nth=1 >> internal:role=textbox[nam
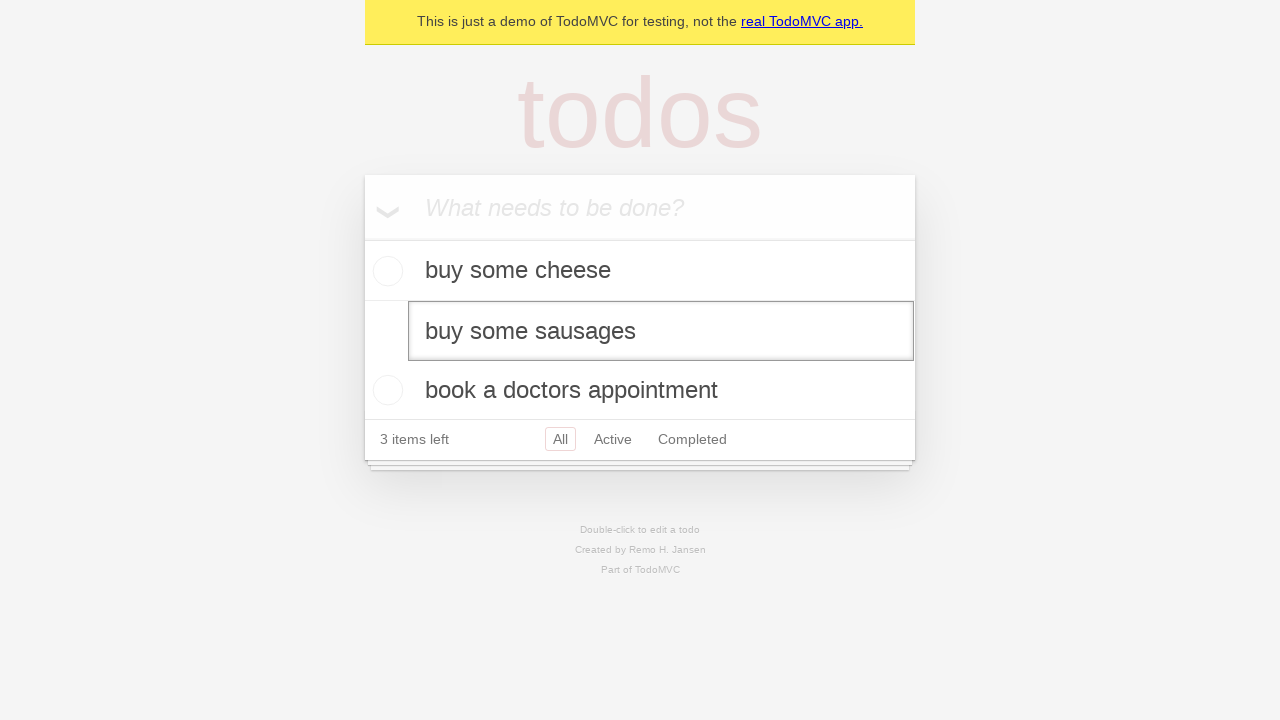

Pressed Enter to confirm todo edit on internal:testid=[data-testid="todo-item"s] >> nth=1 >> internal:role=textbox[nam
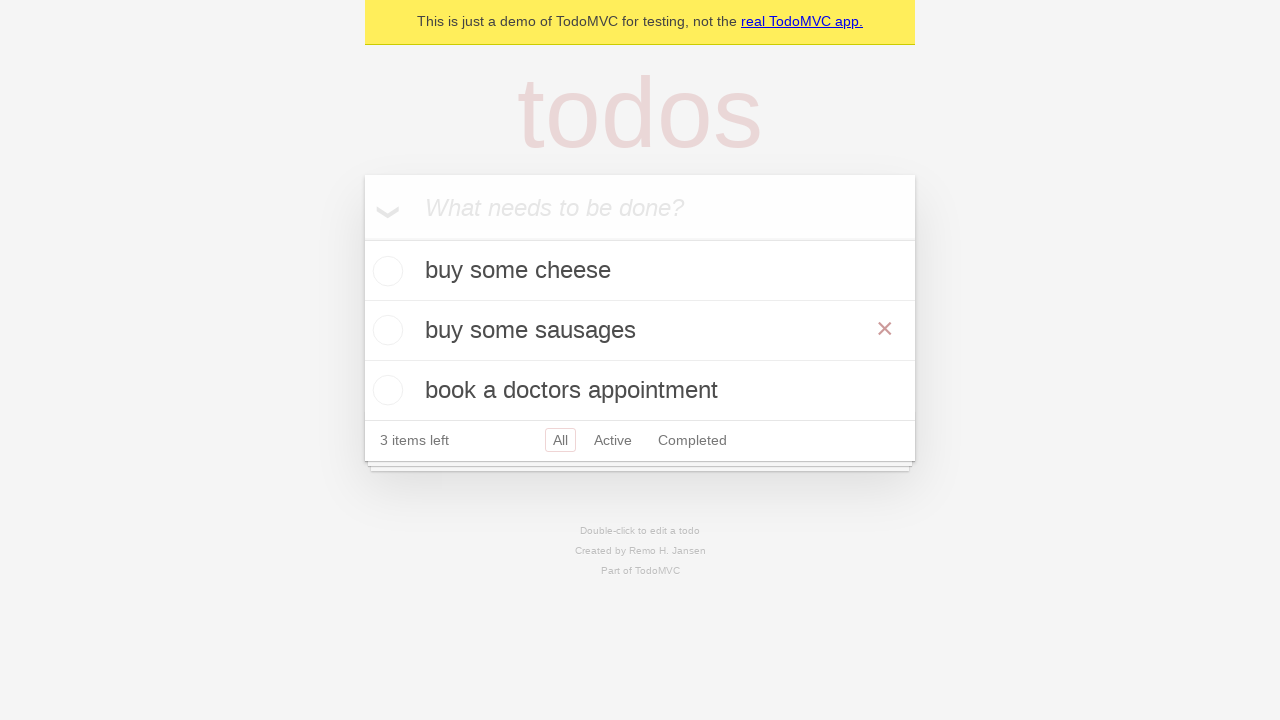

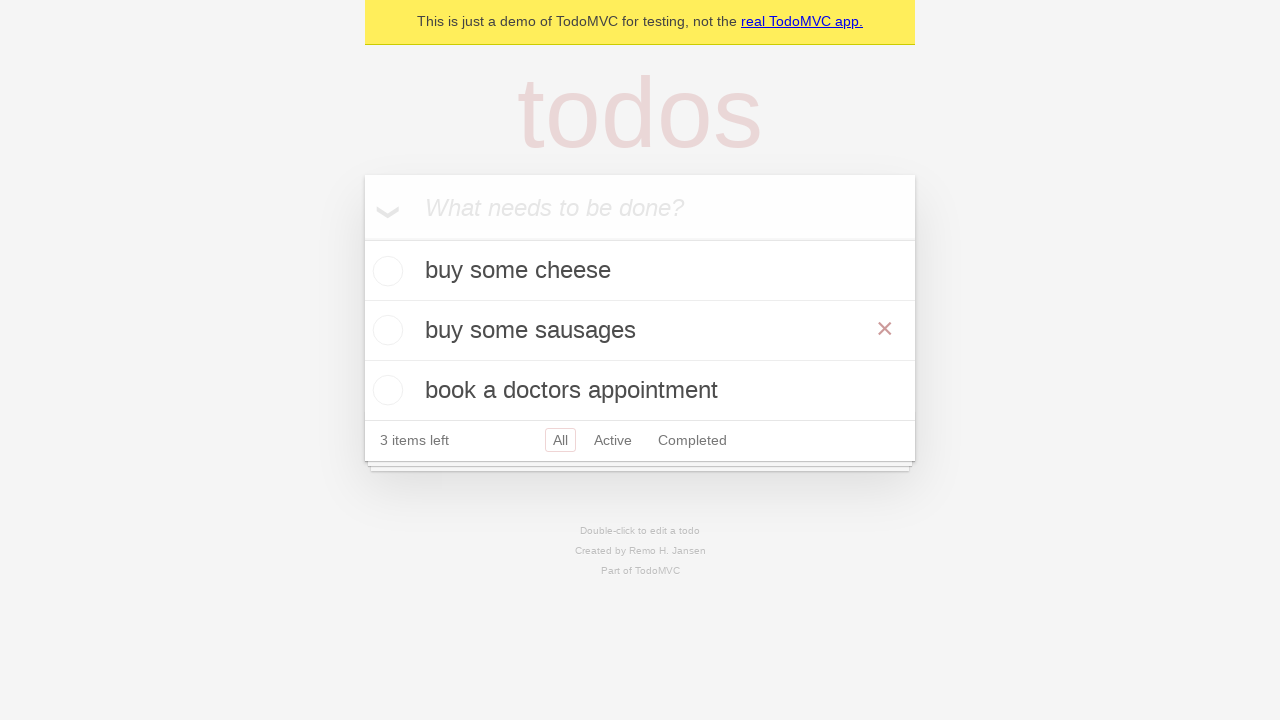